Tests the China Railway 12306 train ticket search functionality by setting departure city (Beijing), arrival city (Lanzhou), travel date, and clicking the search button using JavaScript to manipulate readonly date fields.

Starting URL: http://www.12306.cn/index/

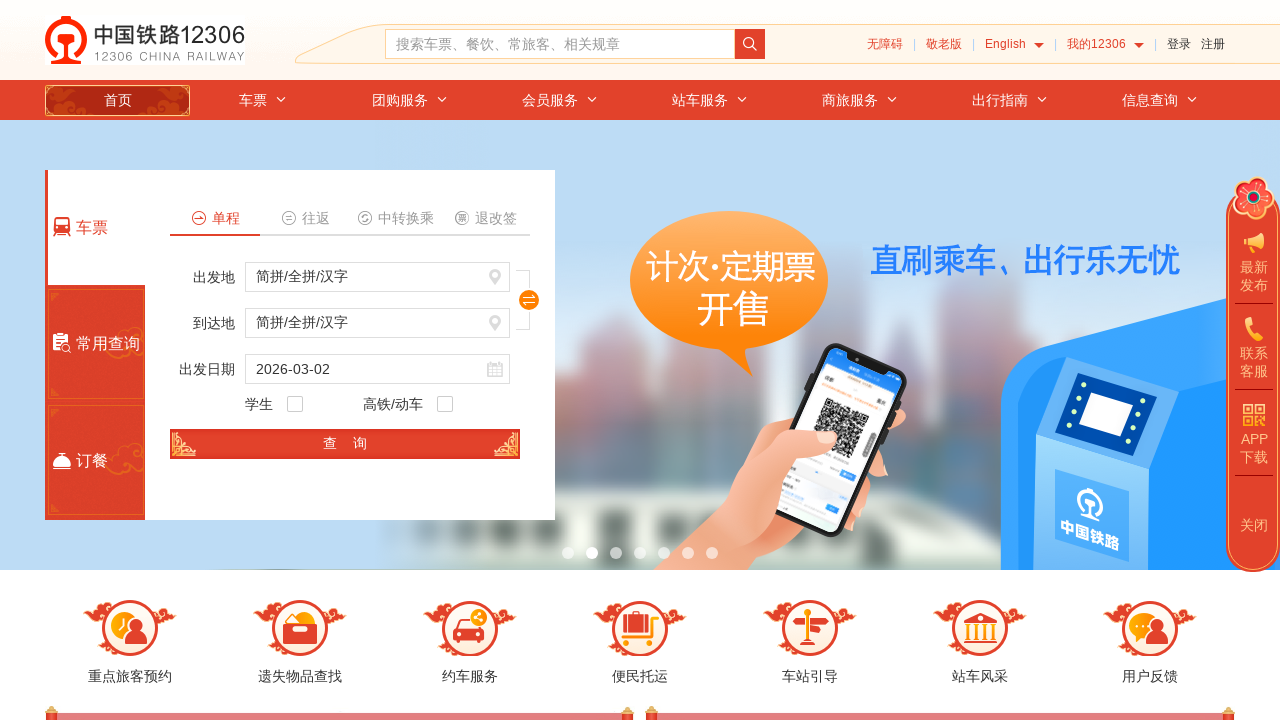

Set departure city to Beijing (北京) using JavaScript
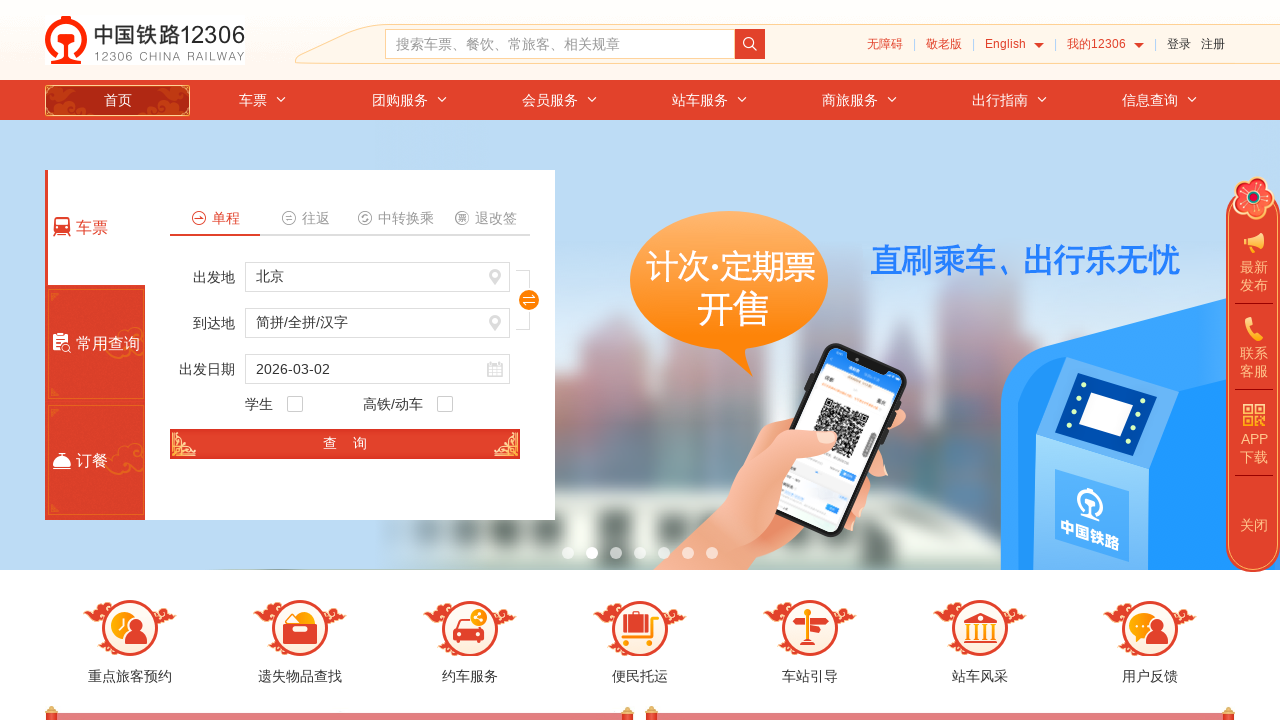

Waited for UI to update after setting departure city
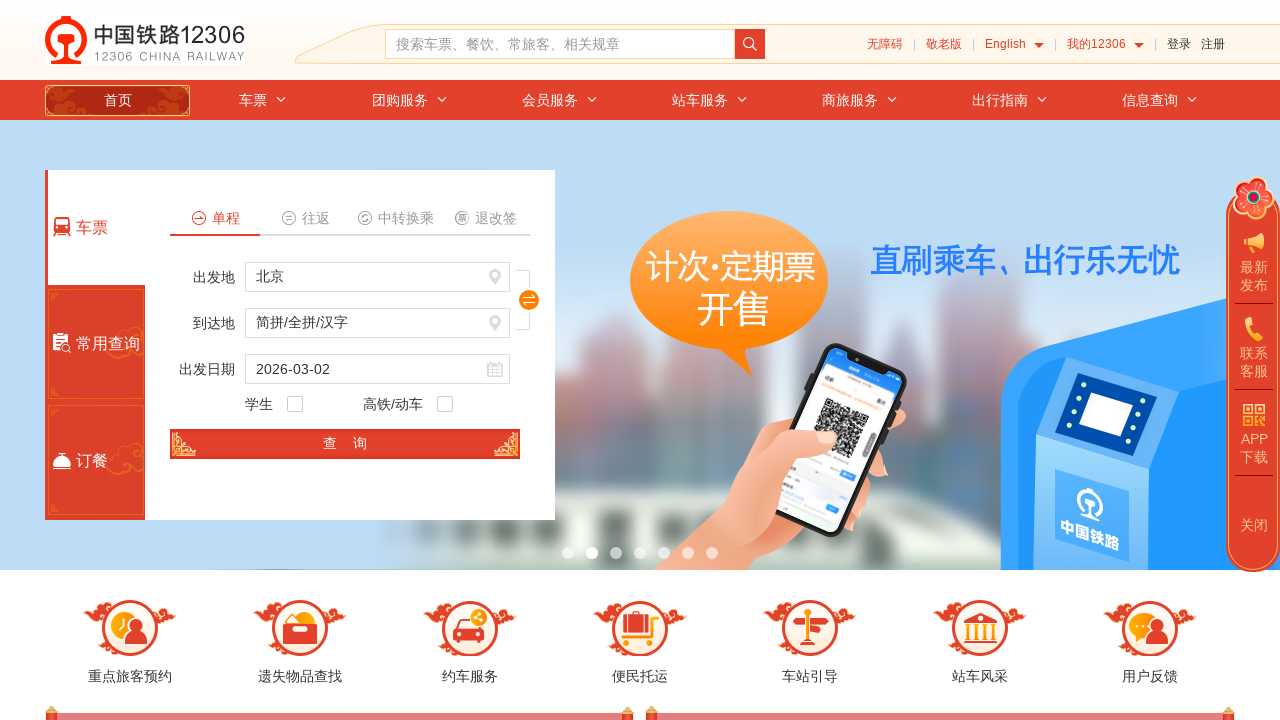

Set arrival city to Lanzhou (兰州) using JavaScript
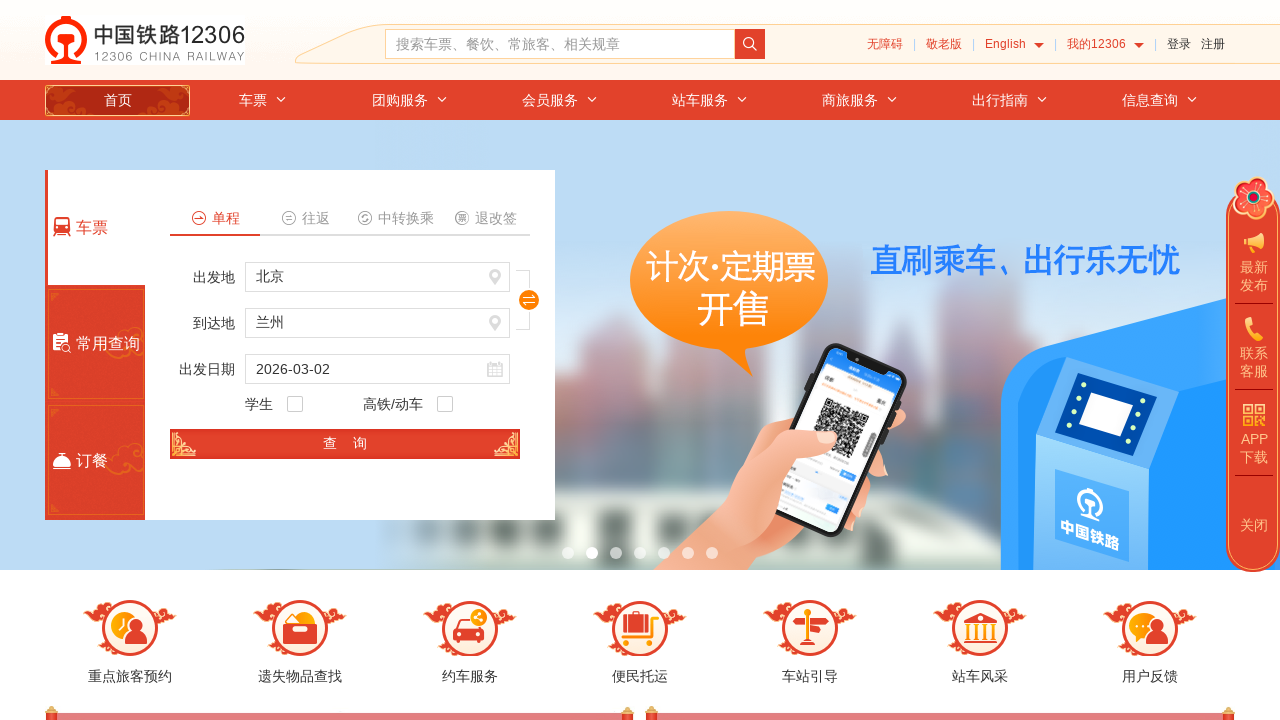

Waited for UI to update after setting arrival city
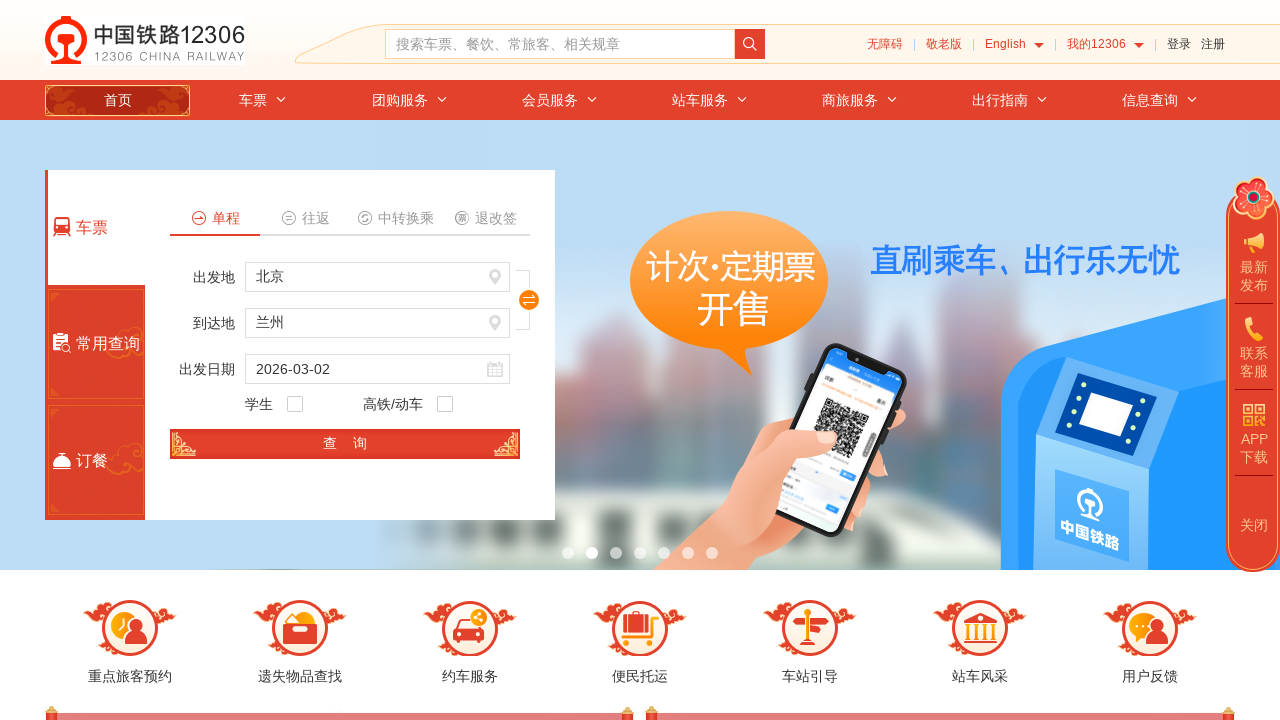

Set travel date to 2025-03-15 using JavaScript, removed readonly attribute
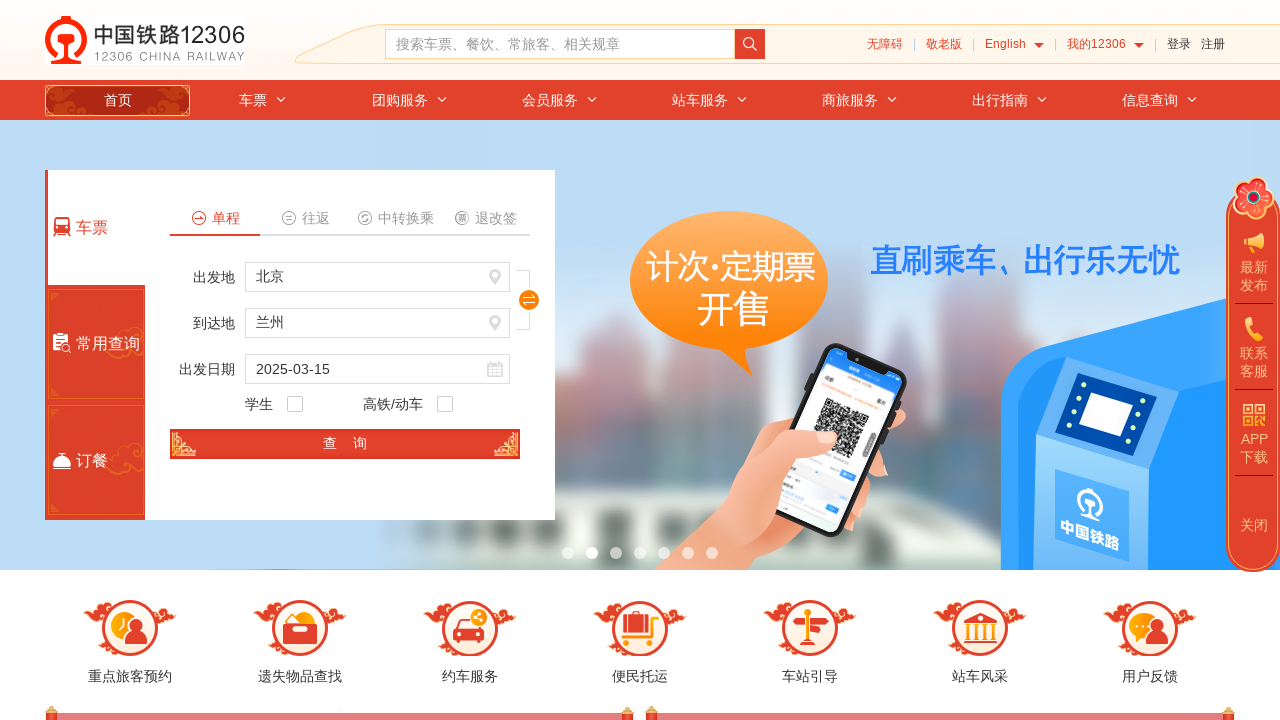

Search button is visible
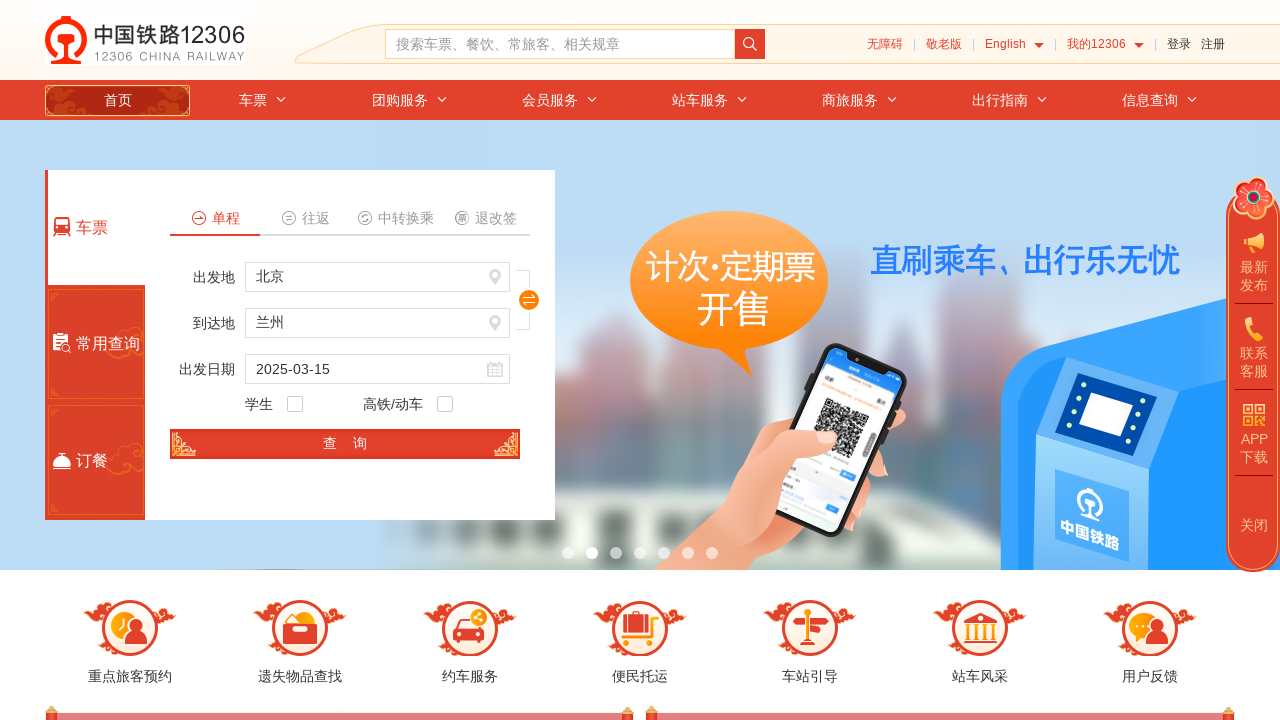

Waited before clicking search button
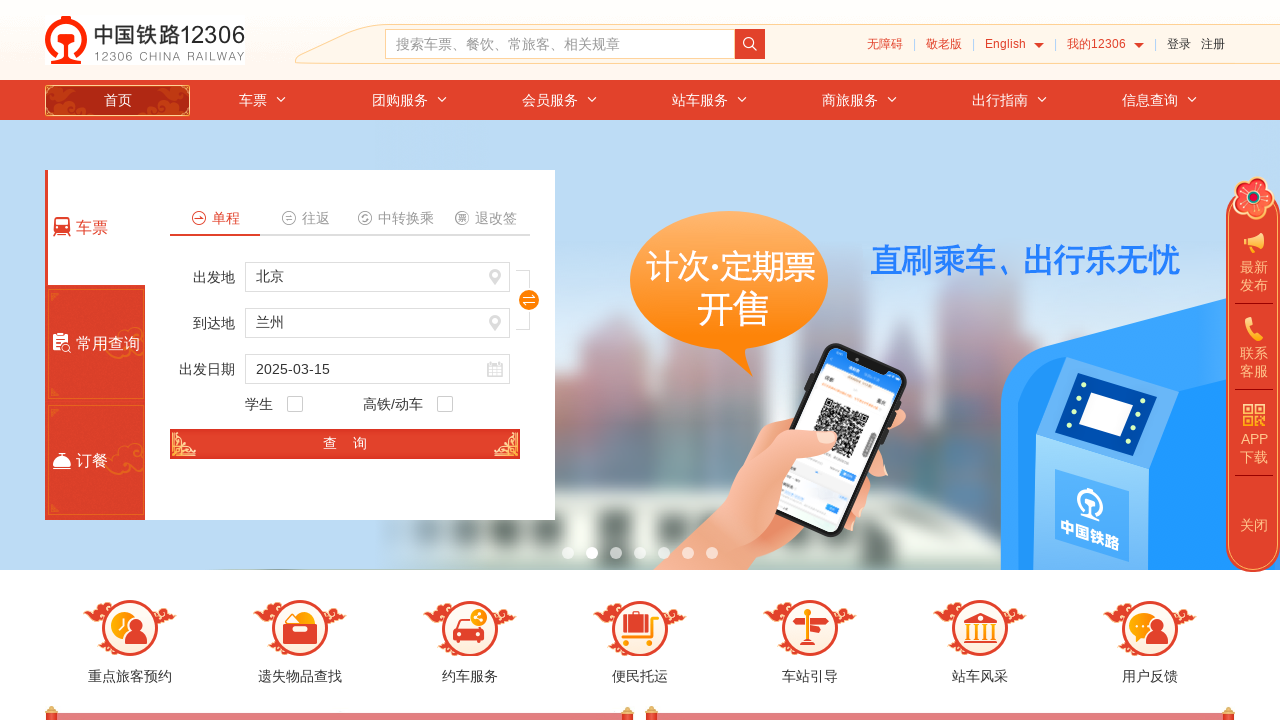

Clicked search button to search for train tickets at (345, 444) on #search_one
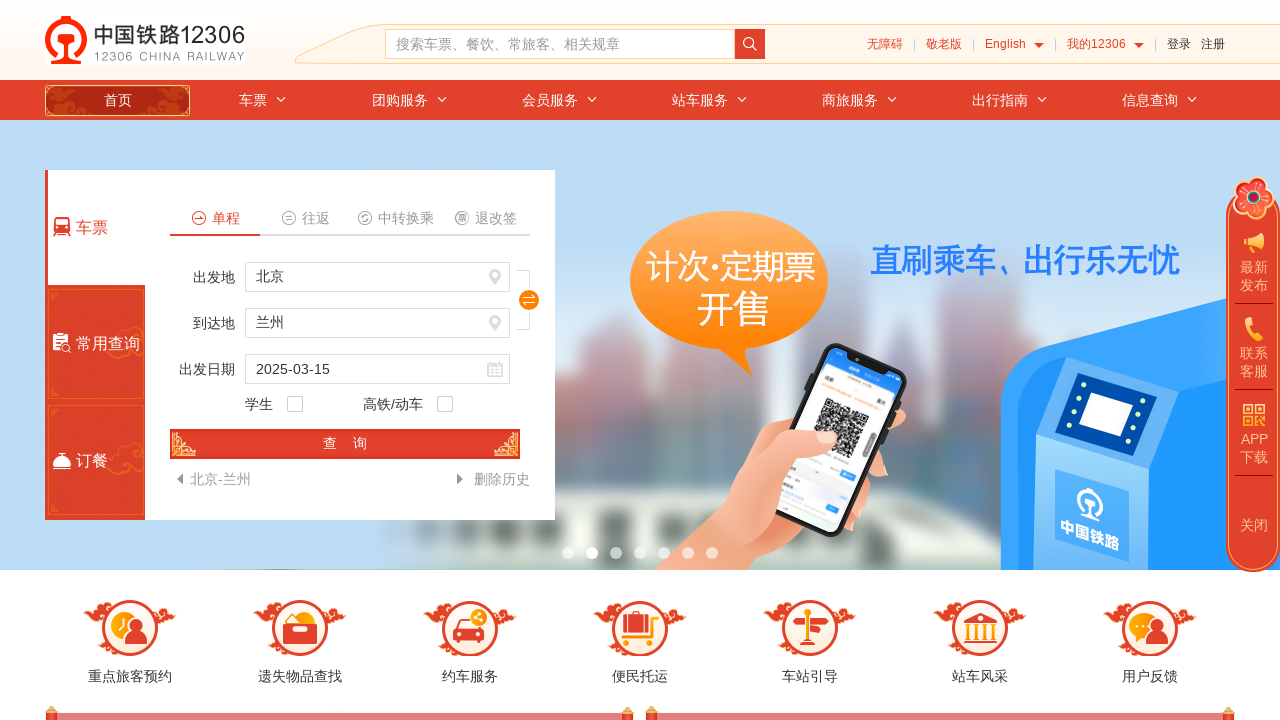

Waited for search to process and results to load
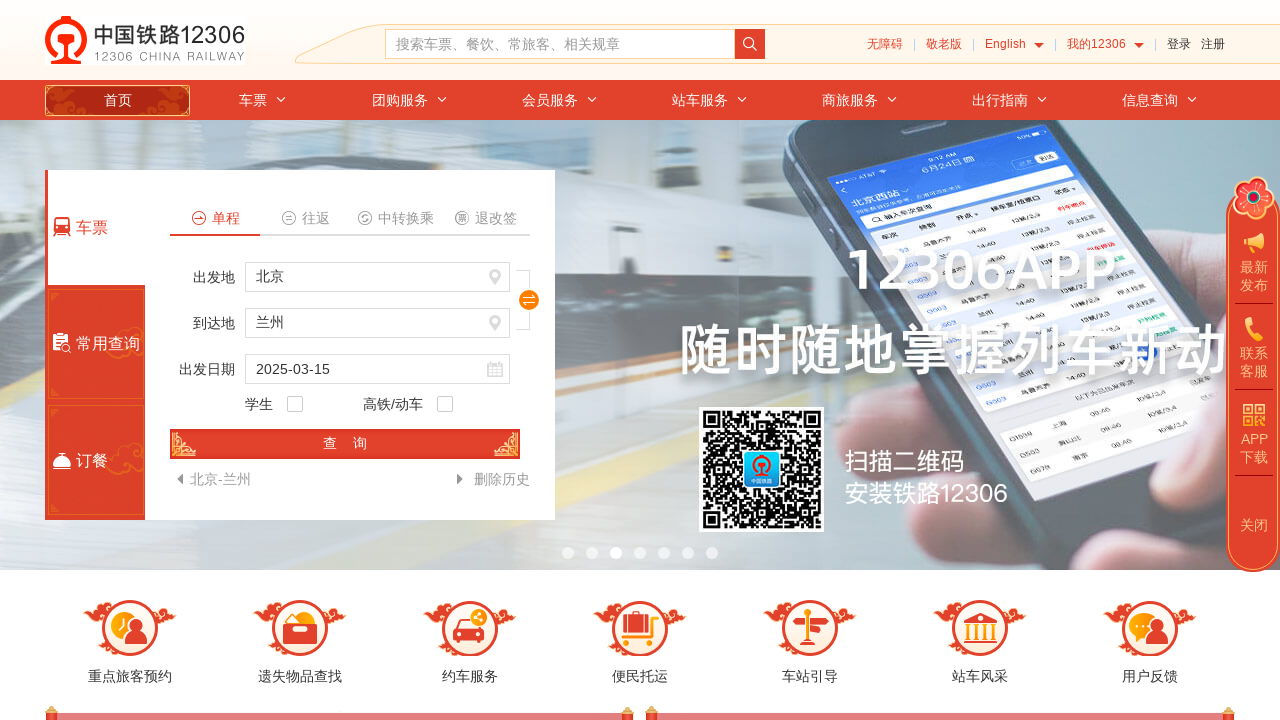

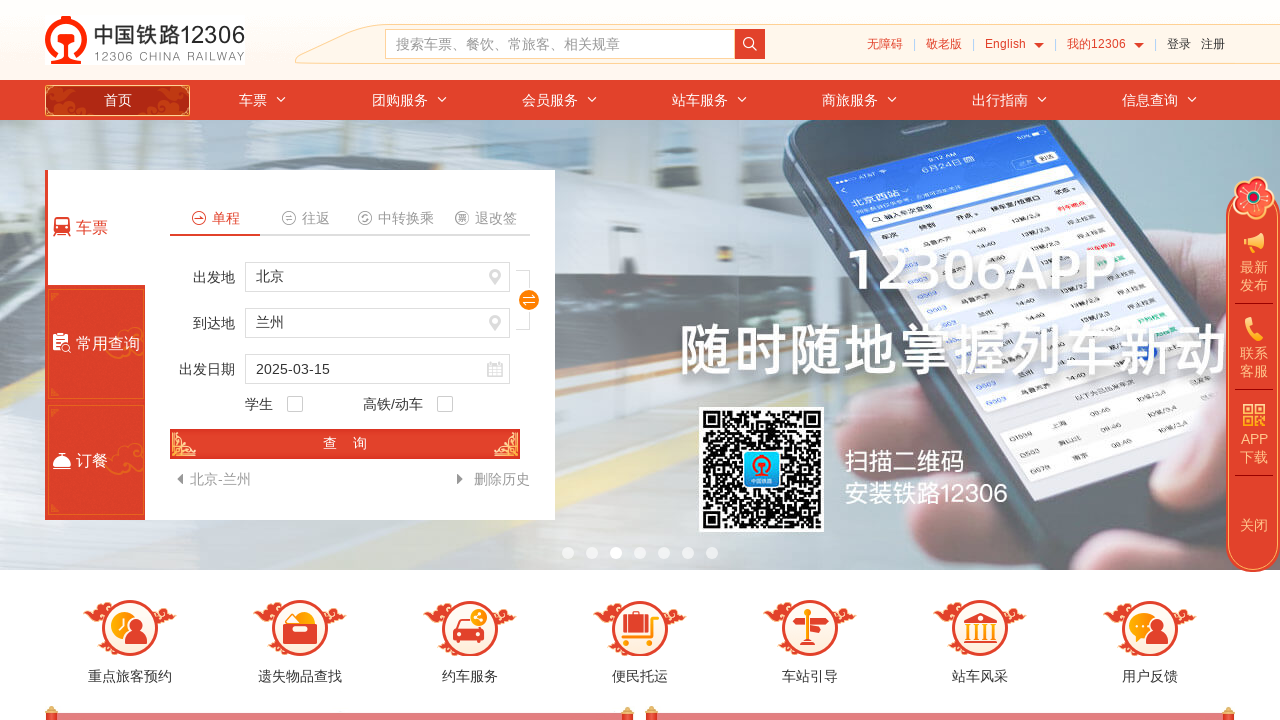